Tests JavaScript prompt alert by clicking a button, entering text into the prompt, verifying the prompt text, and accepting it

Starting URL: https://v1.training-support.net/selenium/javascript-alerts

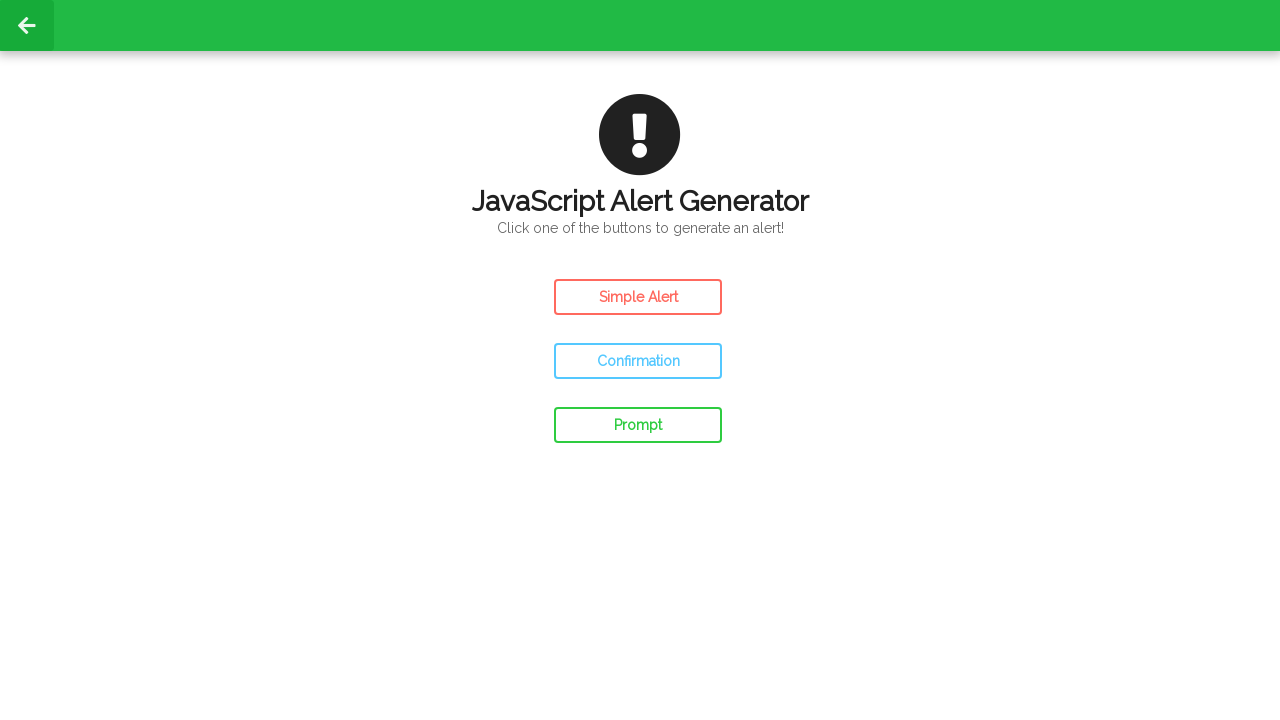

Set up dialog handler for prompt alert
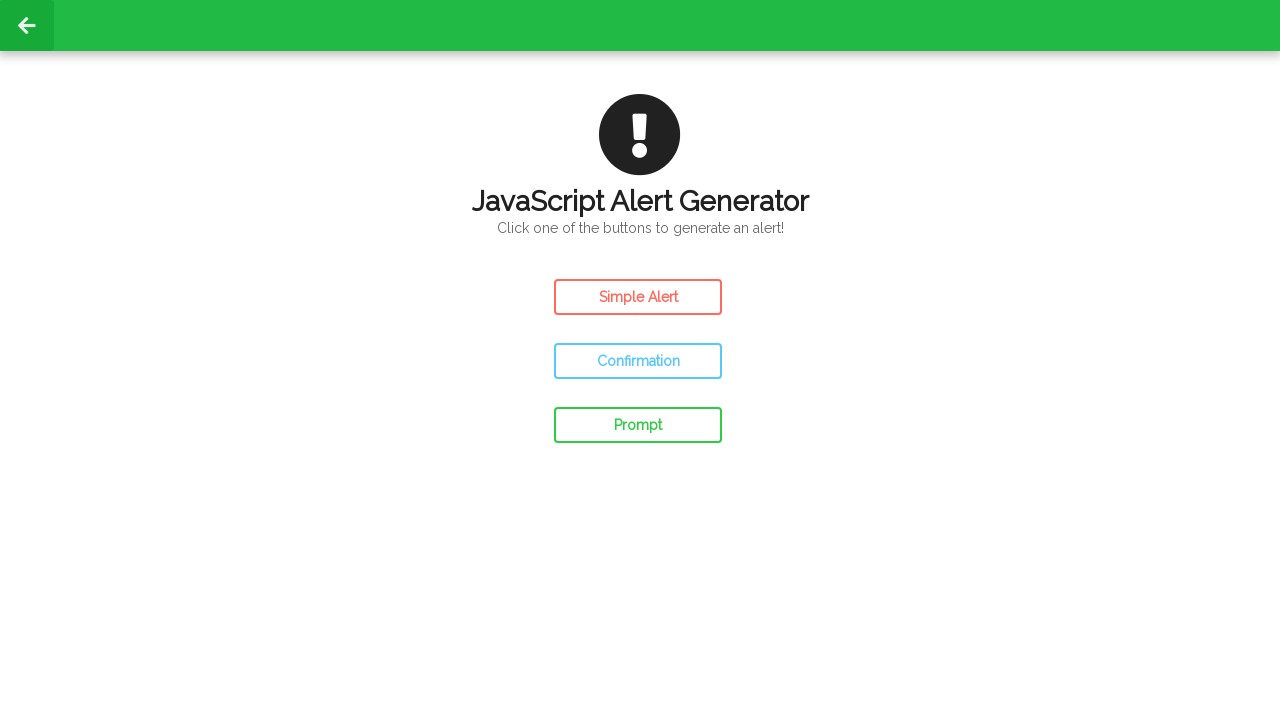

Accepted prompt alert with text 'Awesome!' at (638, 425) on #prompt
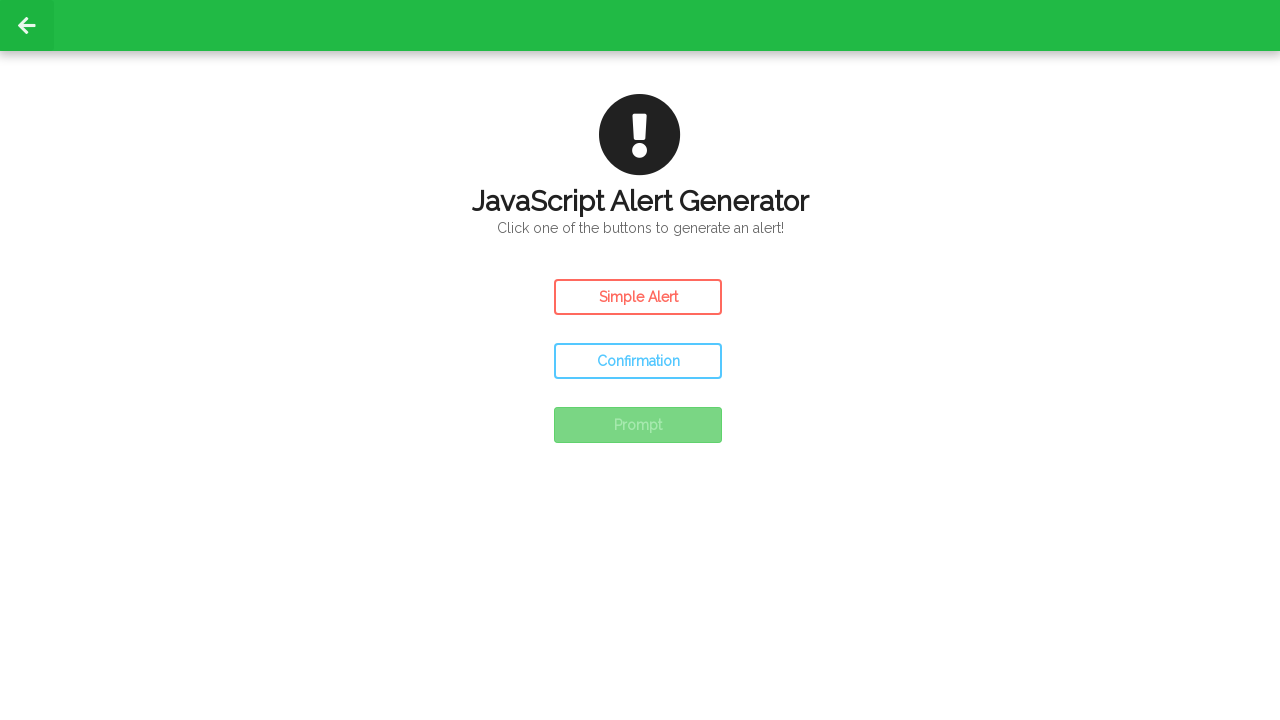

Clicked prompt alert button
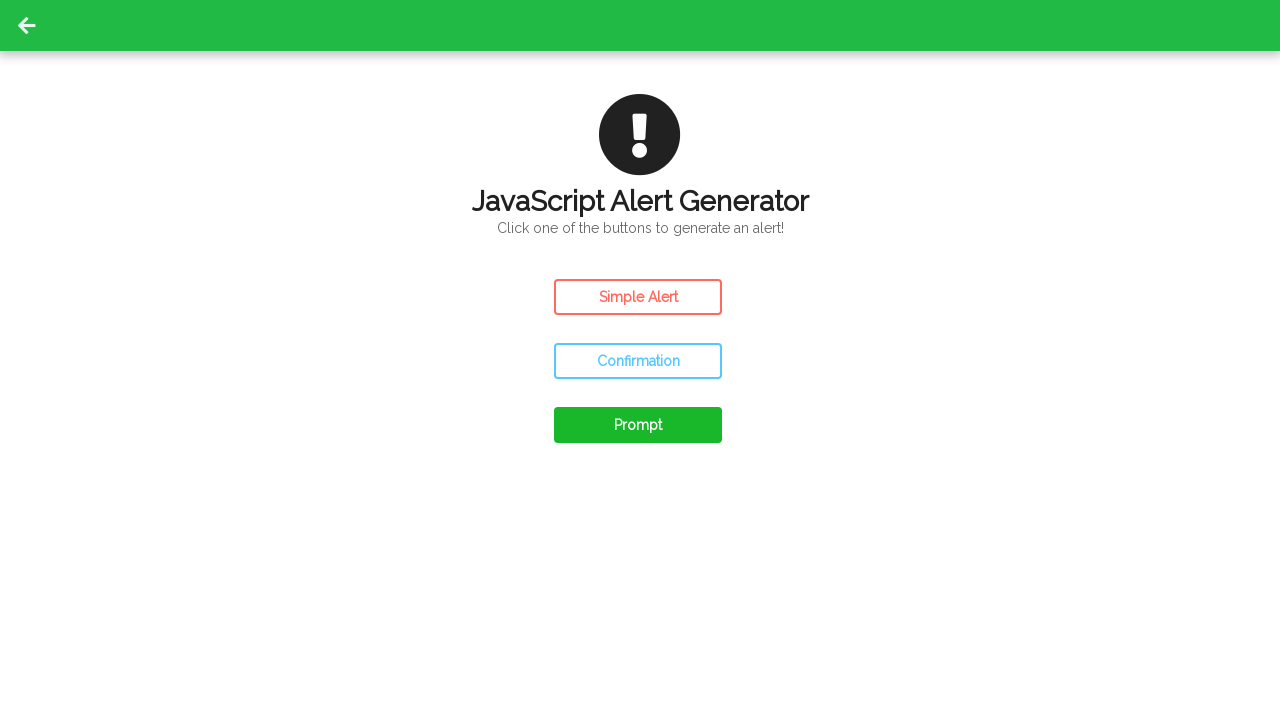

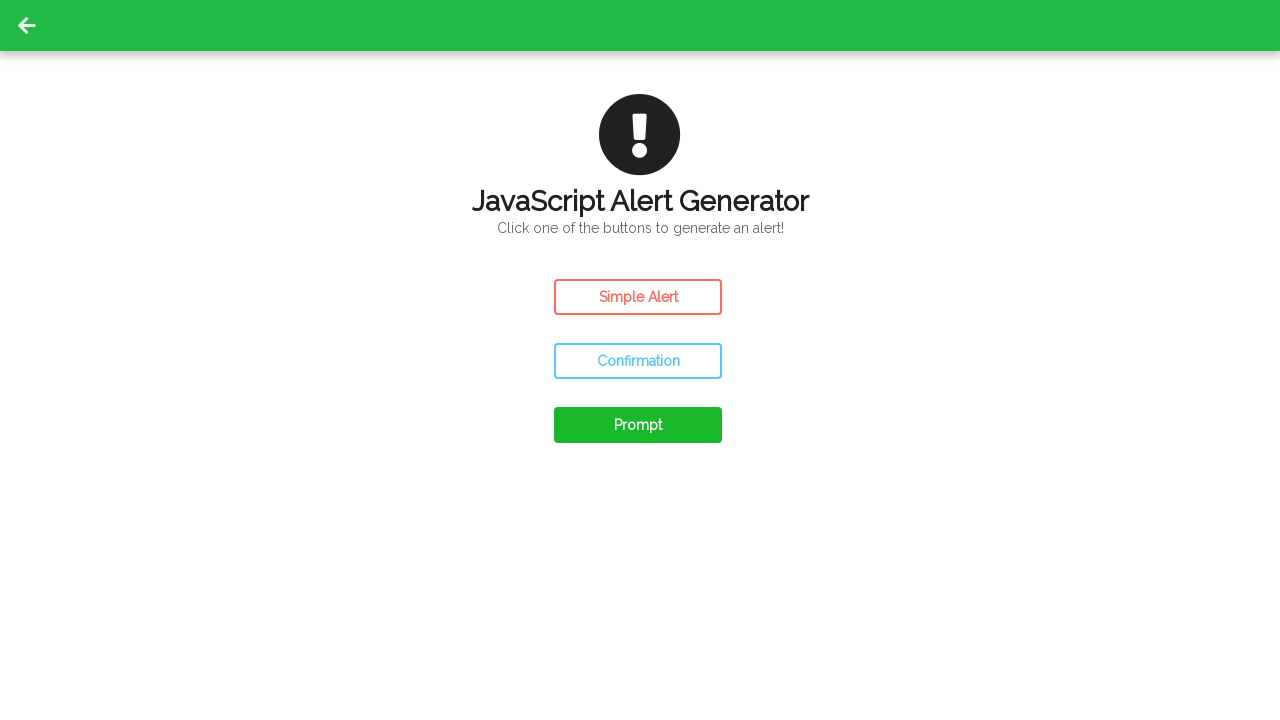